Tests Context Menu by right-clicking on the hot-spot area and handling the resulting alert

Starting URL: https://the-internet.herokuapp.com

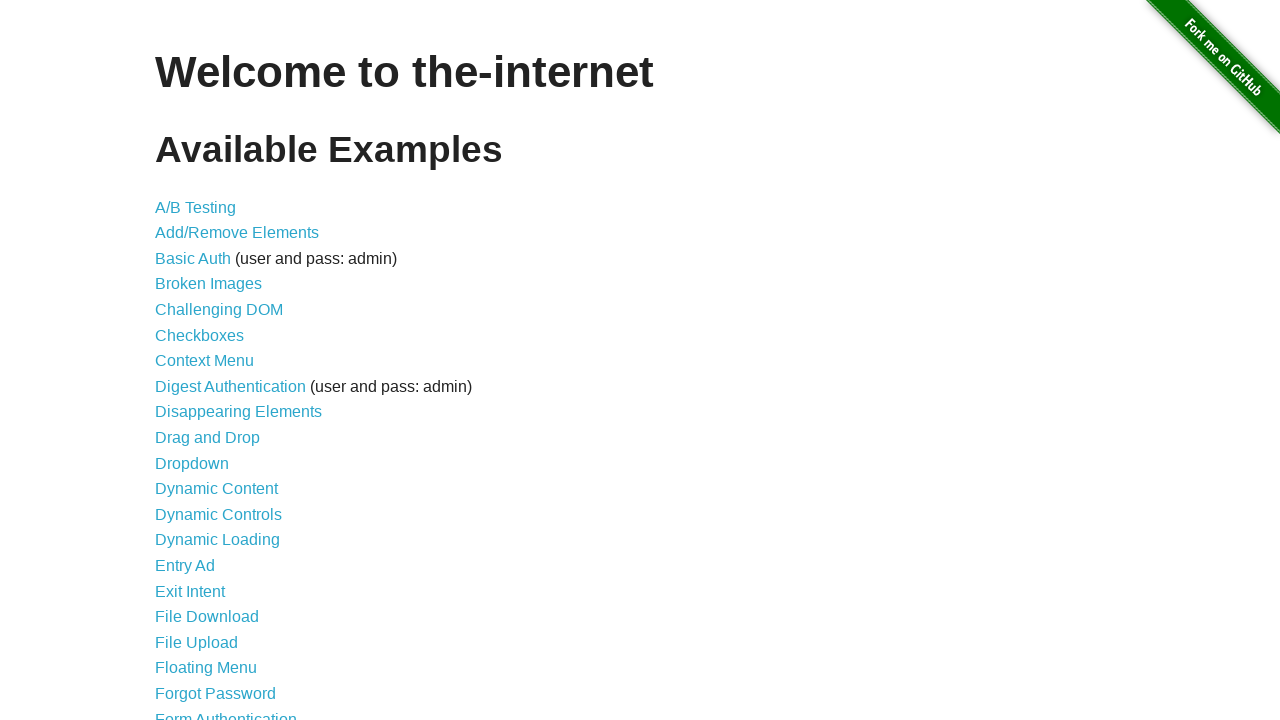

Clicked on Context Menu link at (204, 361) on a:text('Context Menu')
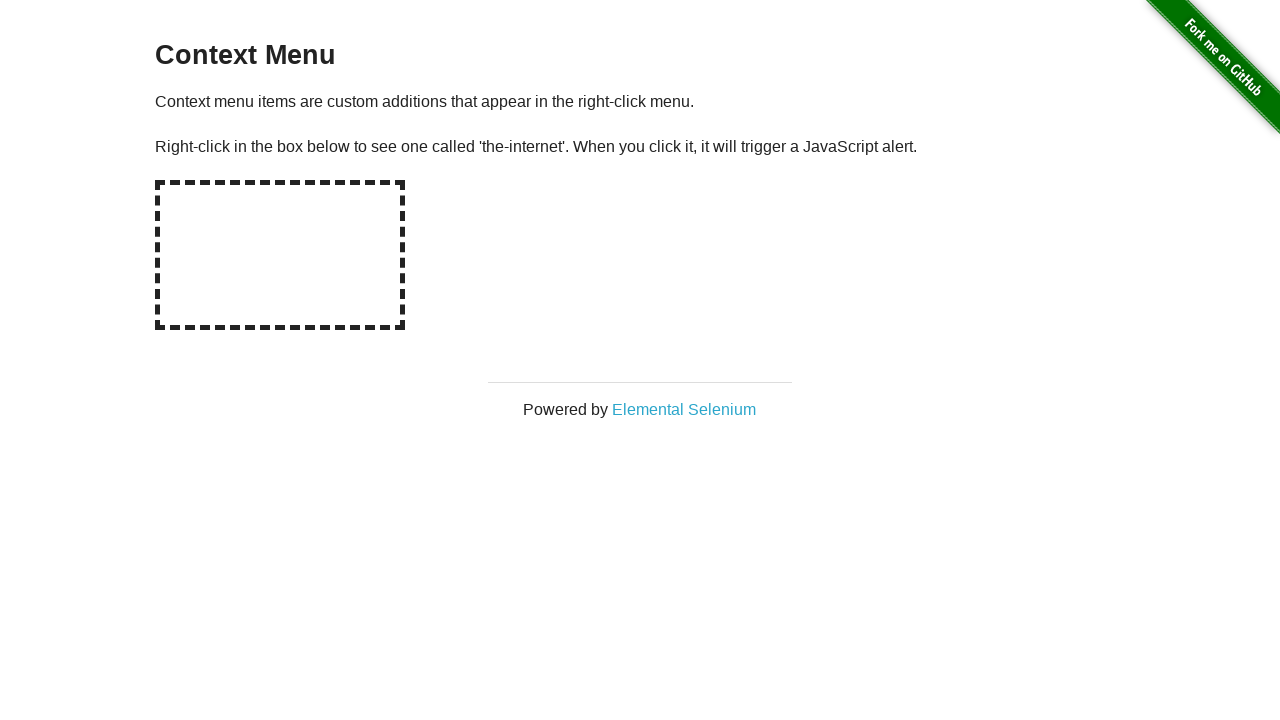

Context Menu page loaded
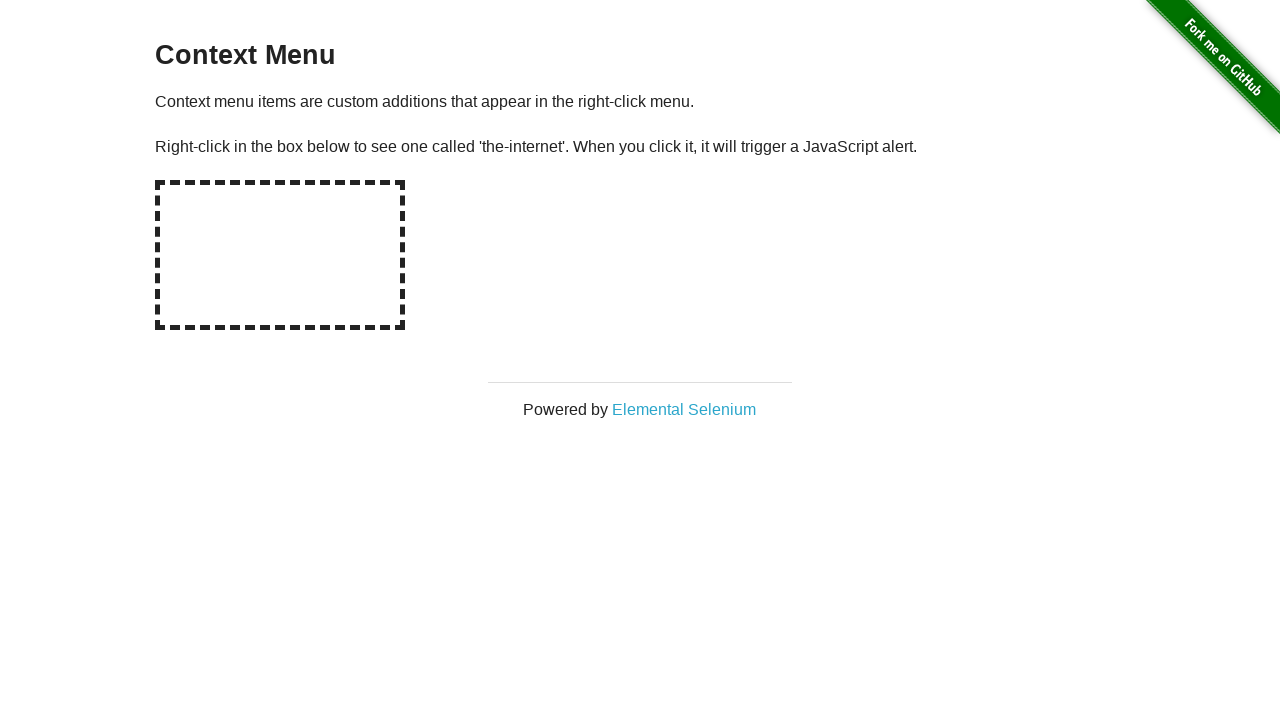

Hot-spot element is visible
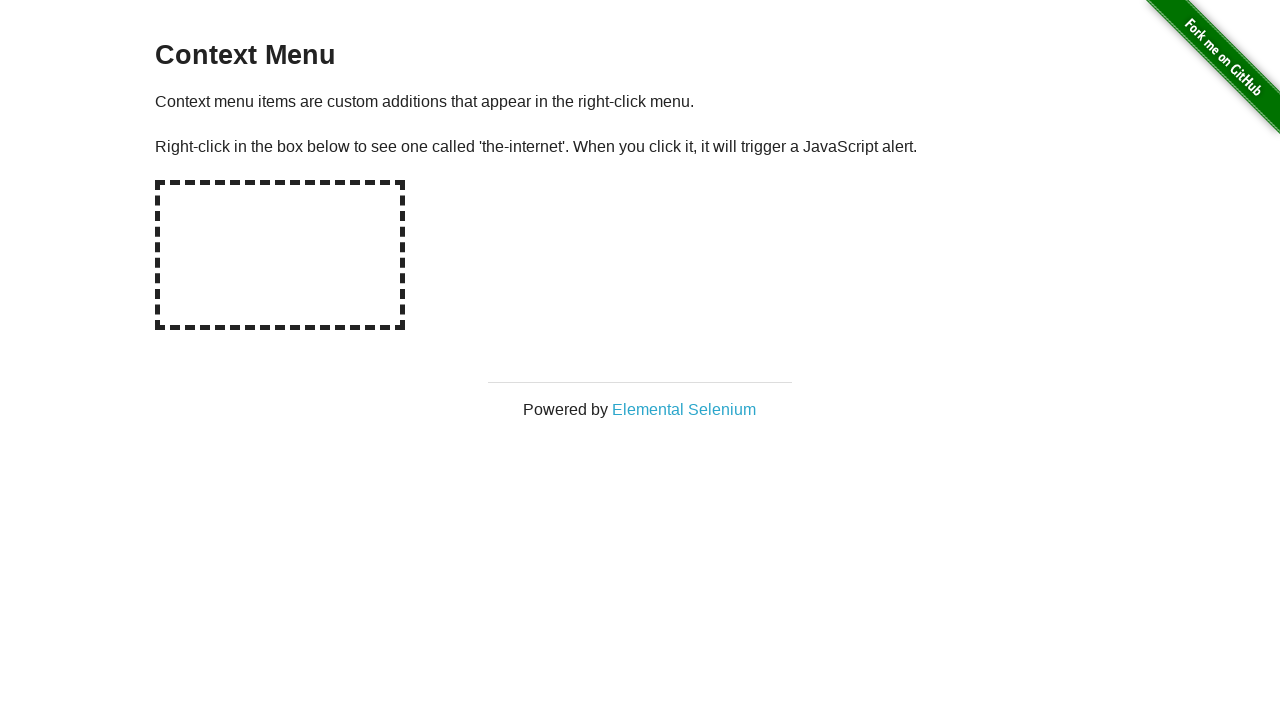

Right-clicked on hot-spot area at (280, 255) on #hot-spot
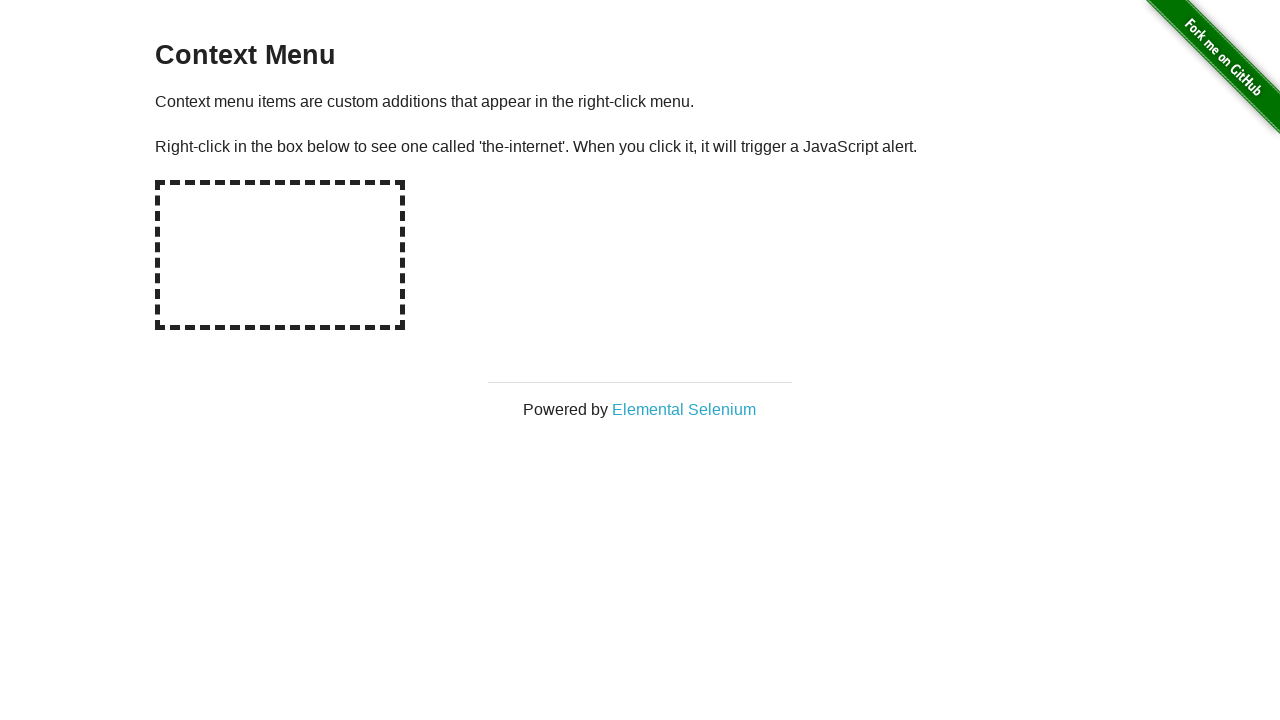

Alert dialog accepted
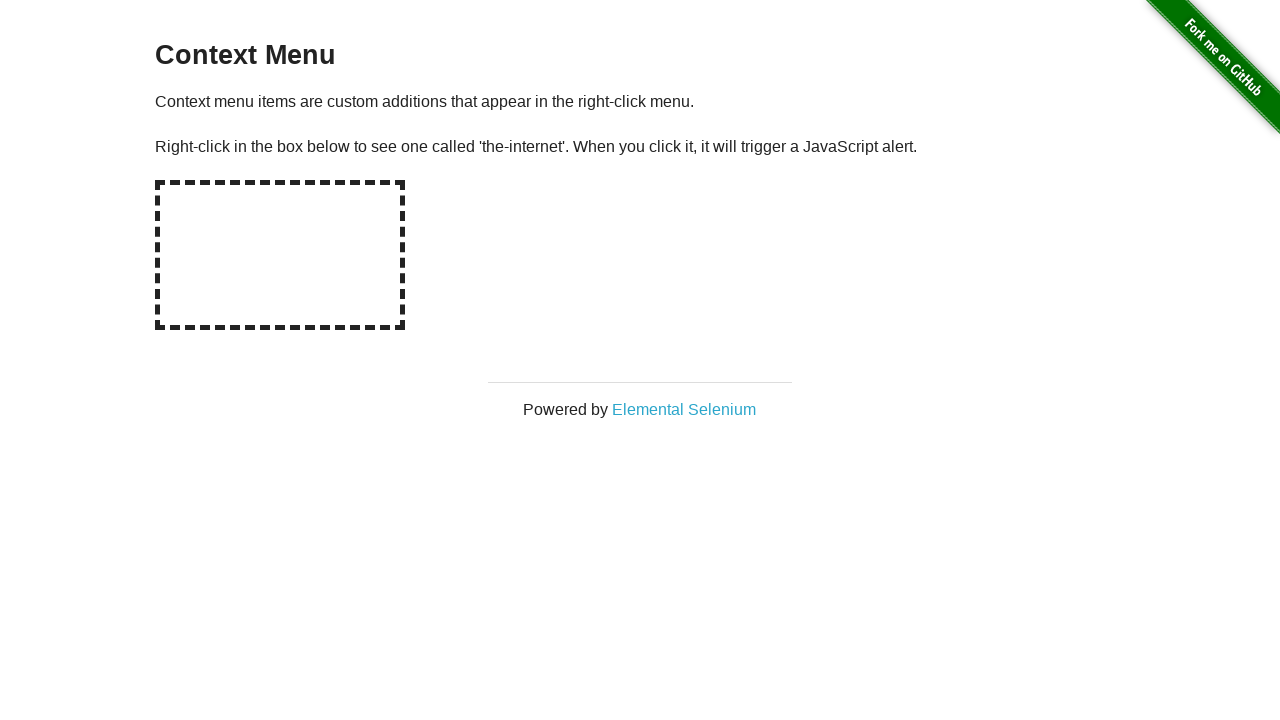

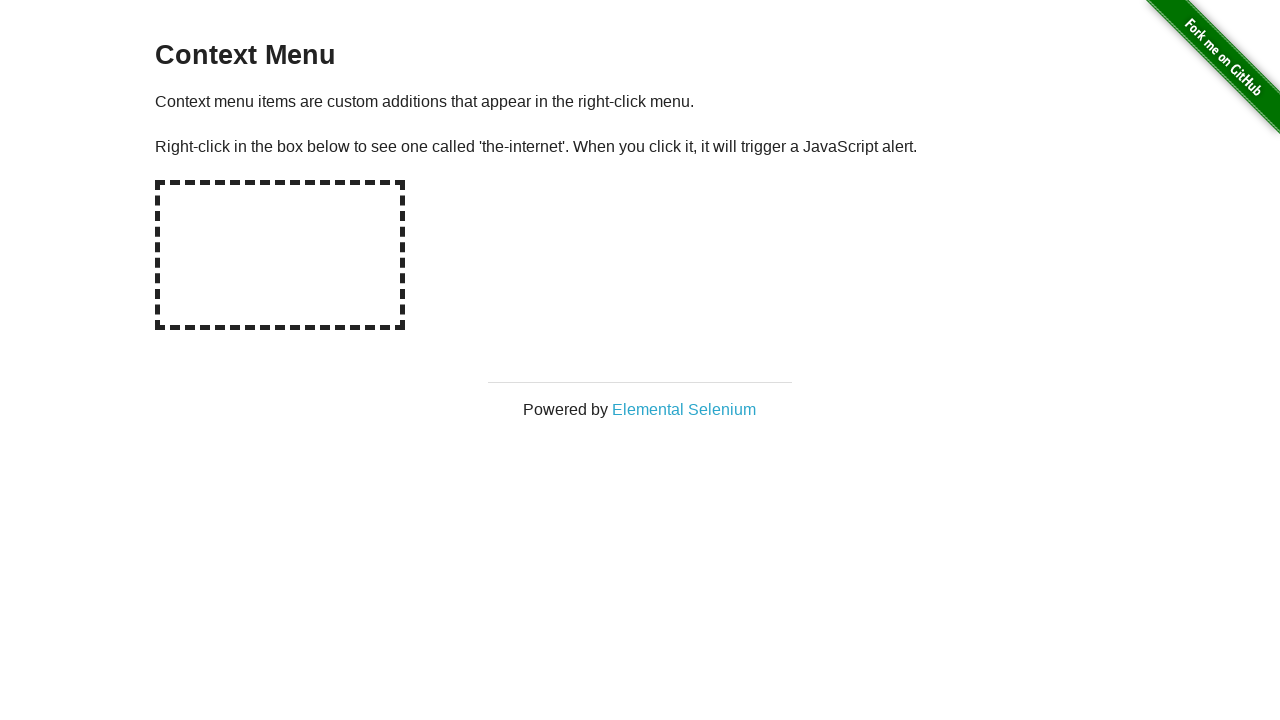